Tests multi-select autocomplete functionality by selecting multiple color options from dropdown suggestions

Starting URL: https://demoqa.com/auto-complete

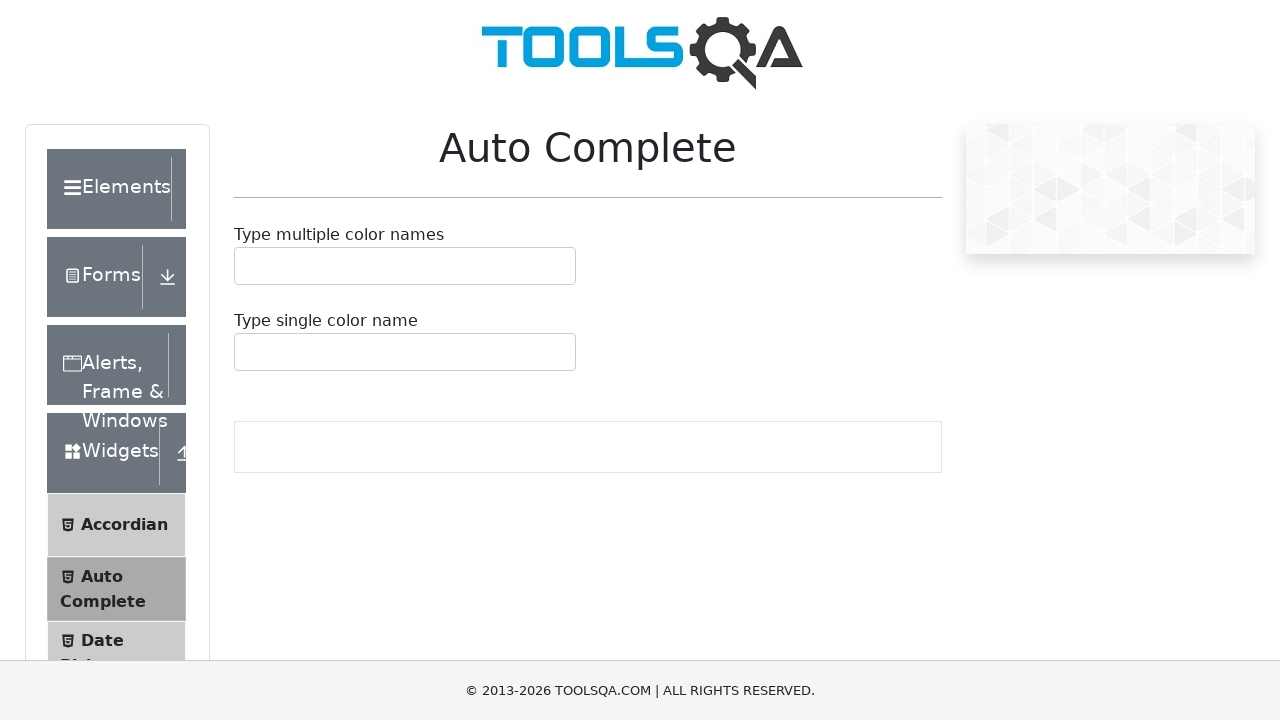

Located multi-select autocomplete input field
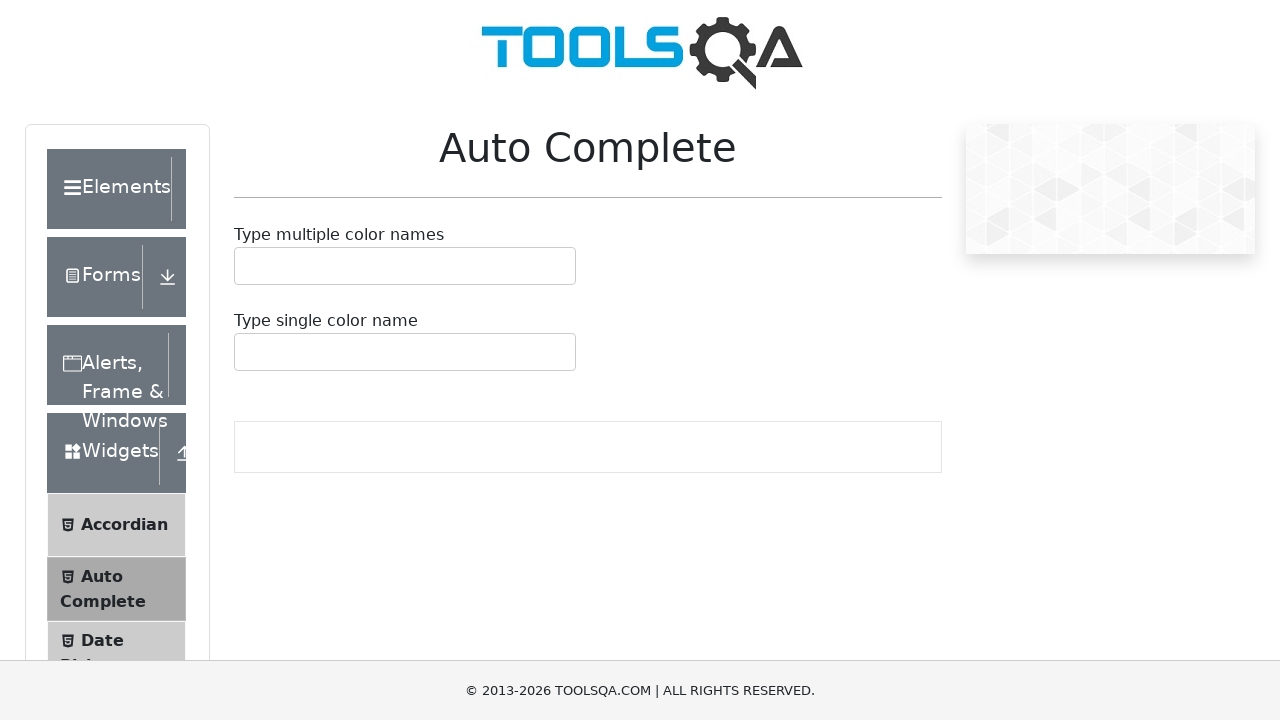

Filled autocomplete input with color 'yellow' on #autoCompleteMultipleInput
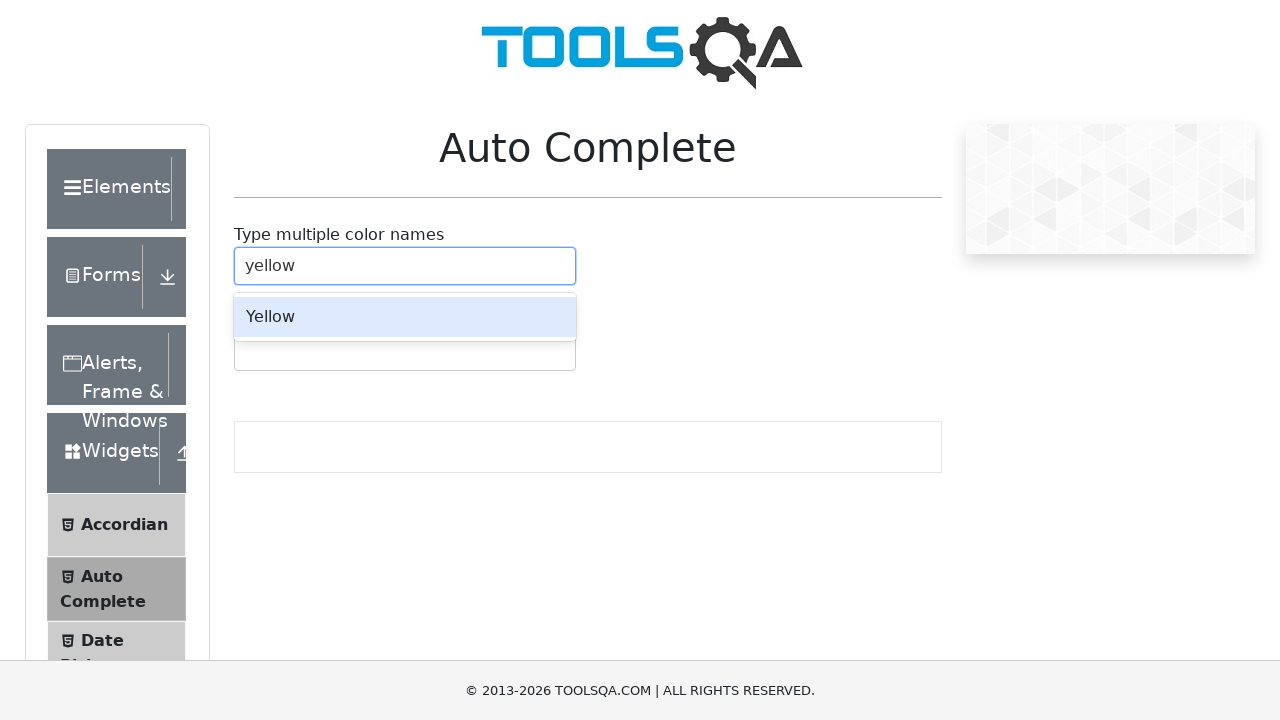

Waited for dropdown option to appear for 'yellow'
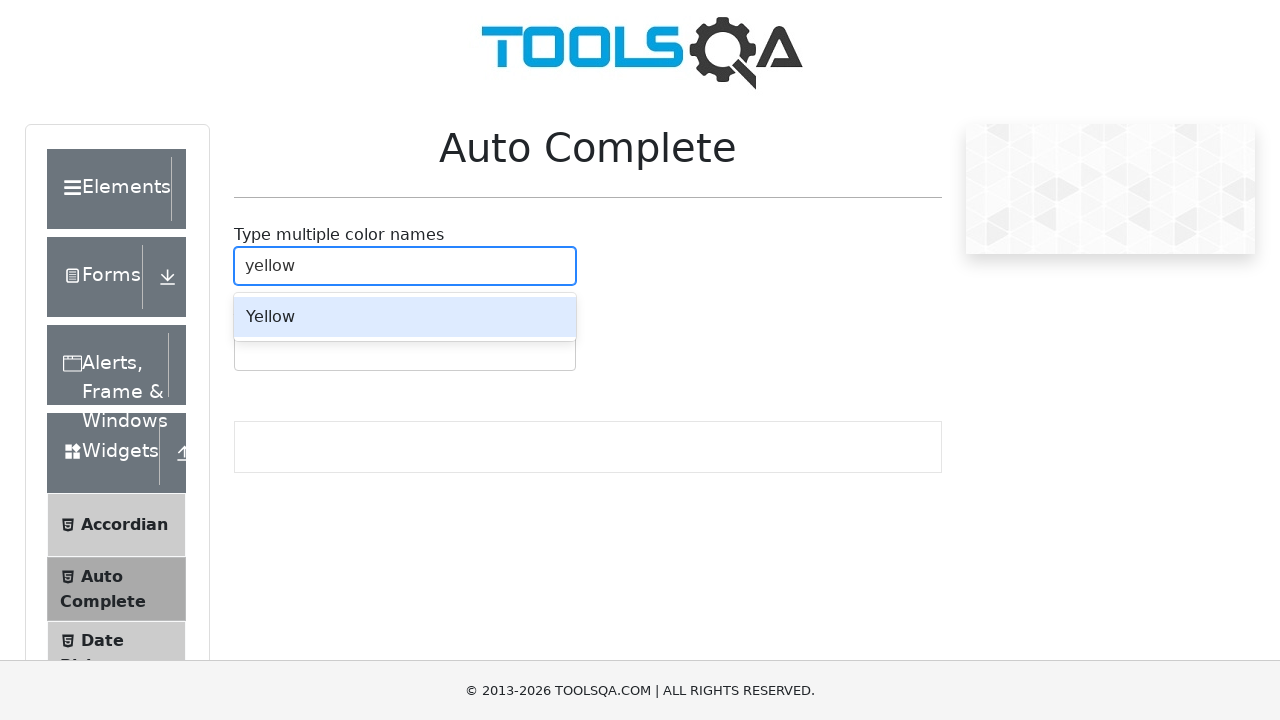

Clicked dropdown option to select 'yellow' at (405, 317) on #react-select-2-option-0
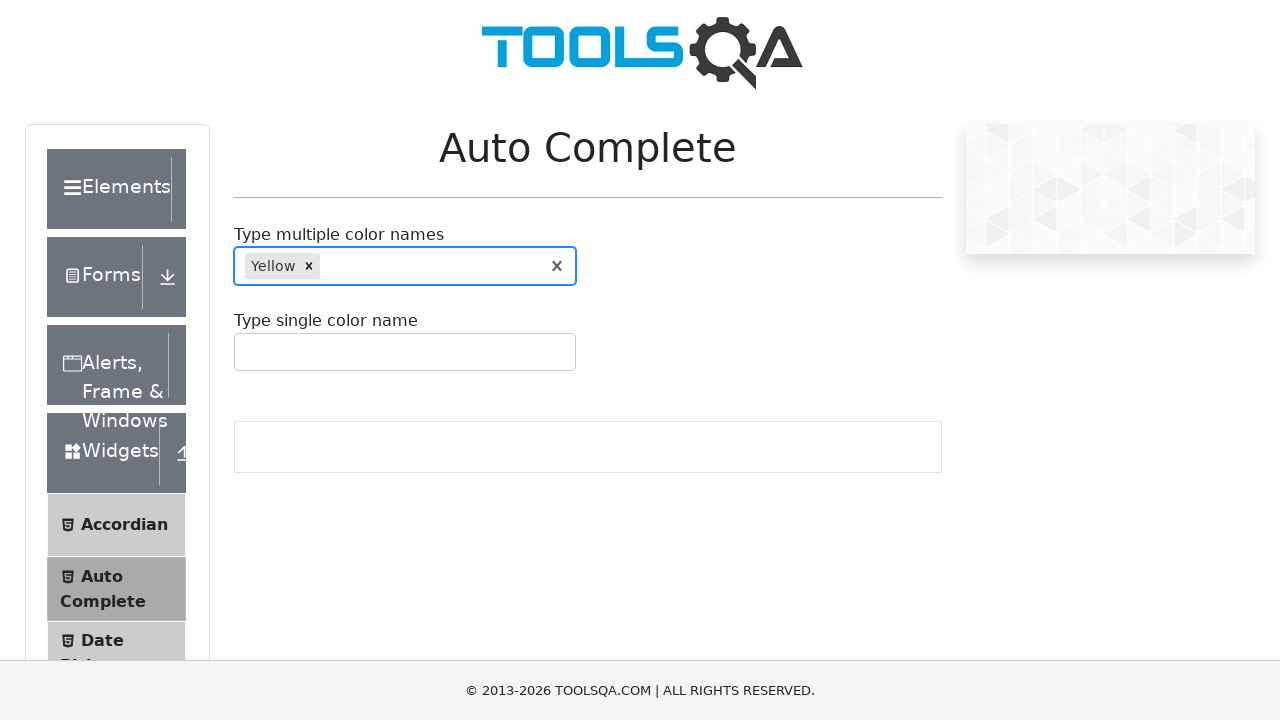

Filled autocomplete input with color 'white' on #autoCompleteMultipleInput
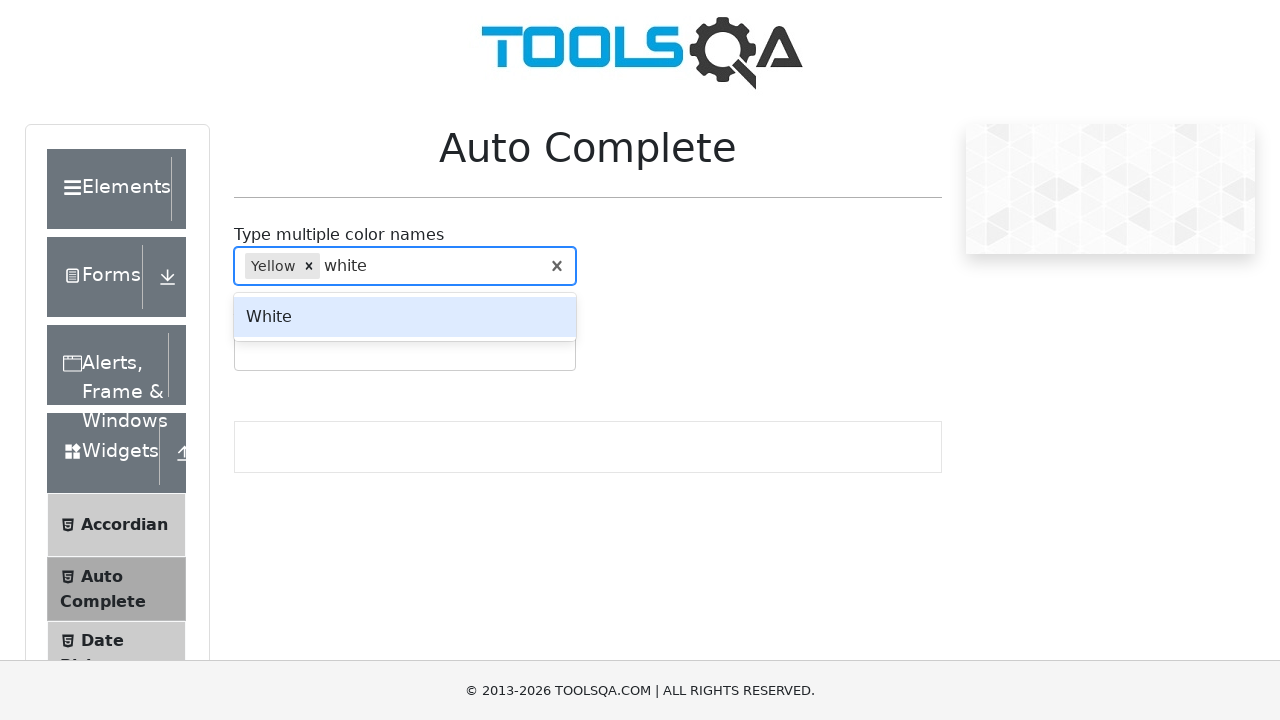

Waited for dropdown option to appear for 'white'
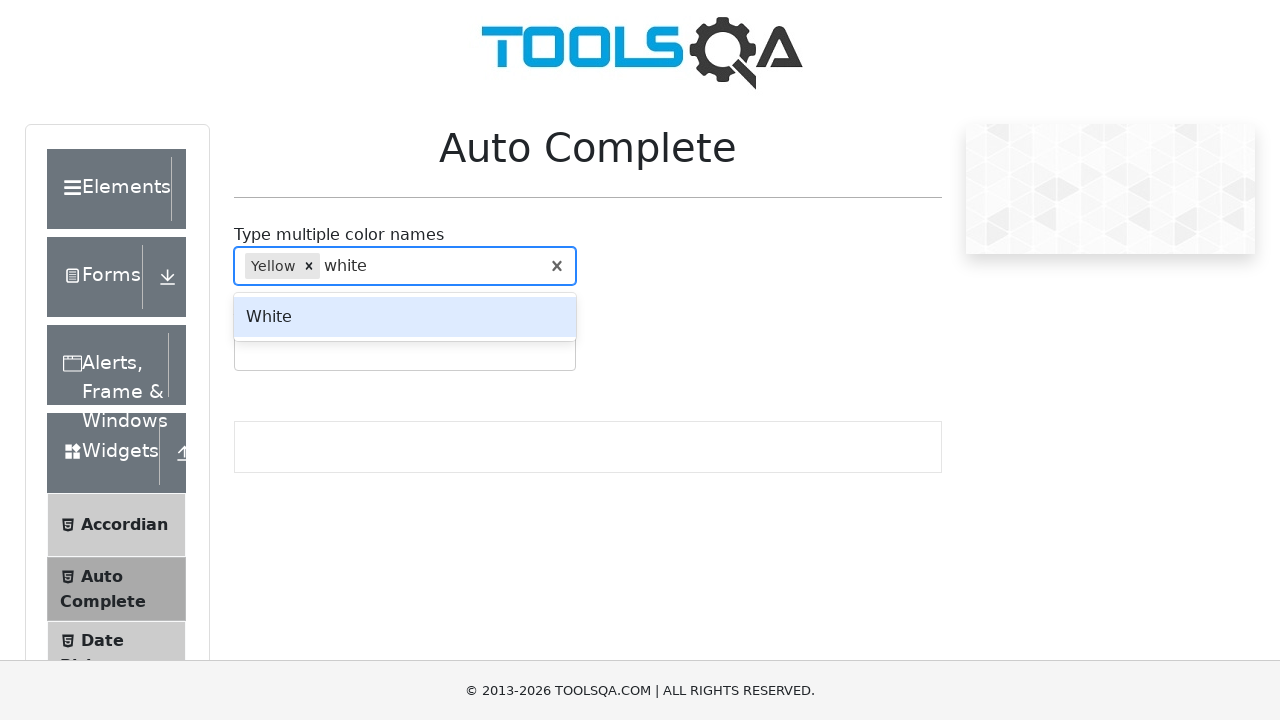

Clicked dropdown option to select 'white' at (405, 317) on #react-select-2-option-0
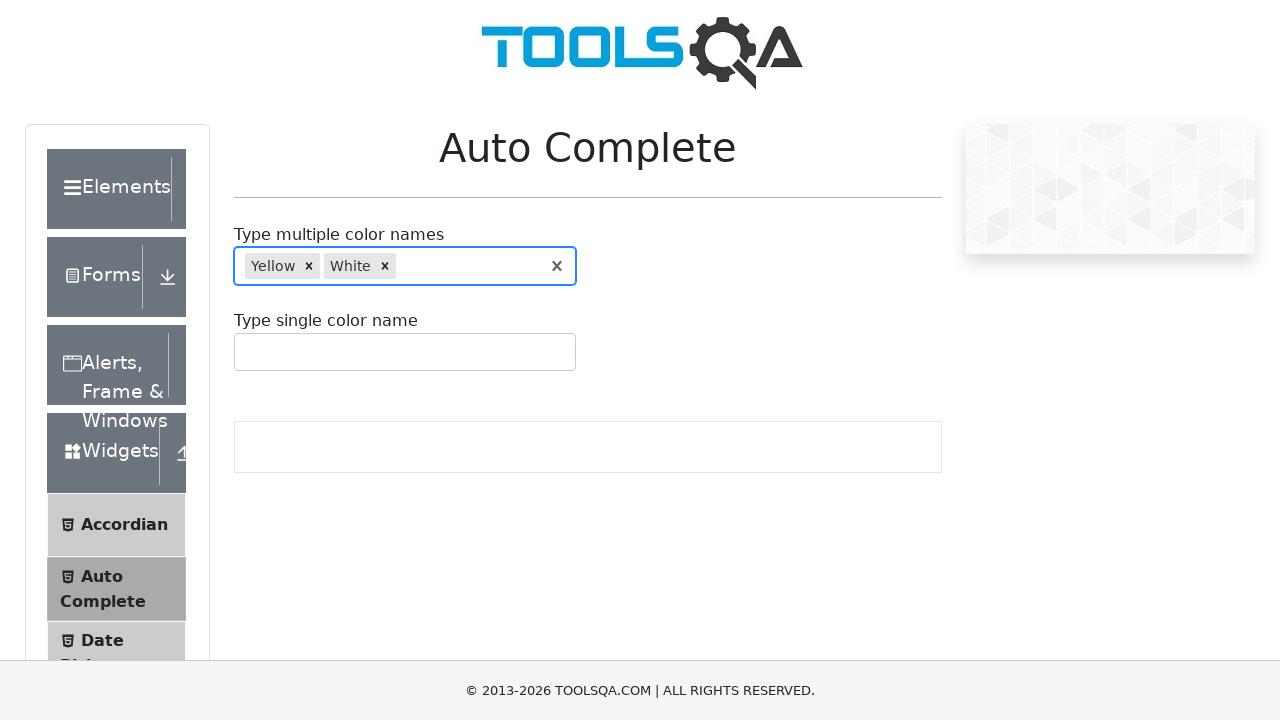

Filled autocomplete input with color 'green' on #autoCompleteMultipleInput
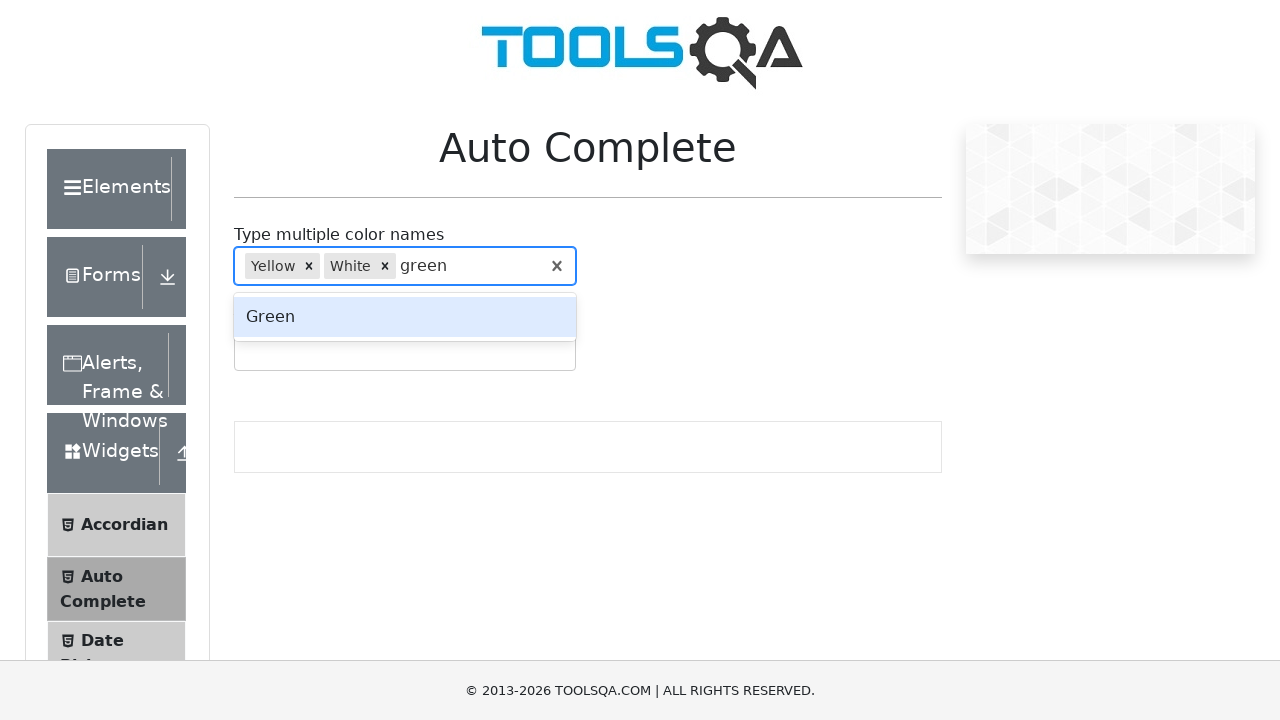

Waited for dropdown option to appear for 'green'
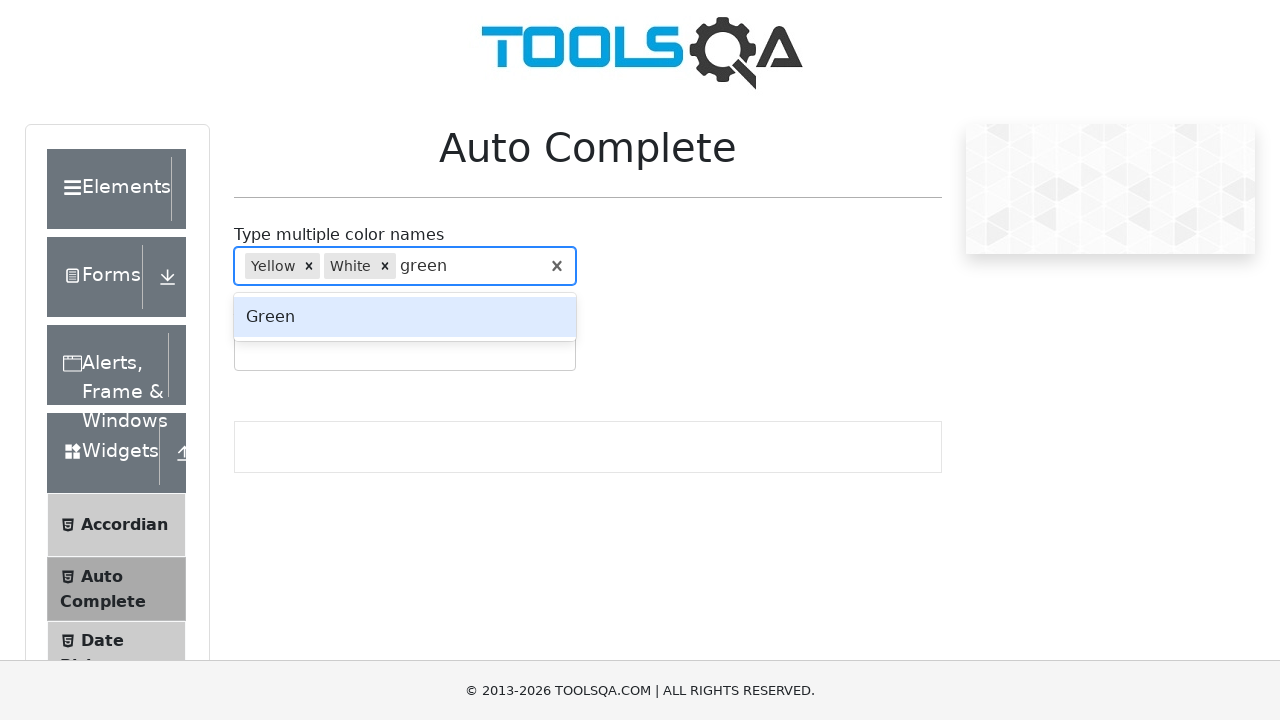

Clicked dropdown option to select 'green' at (405, 317) on #react-select-2-option-0
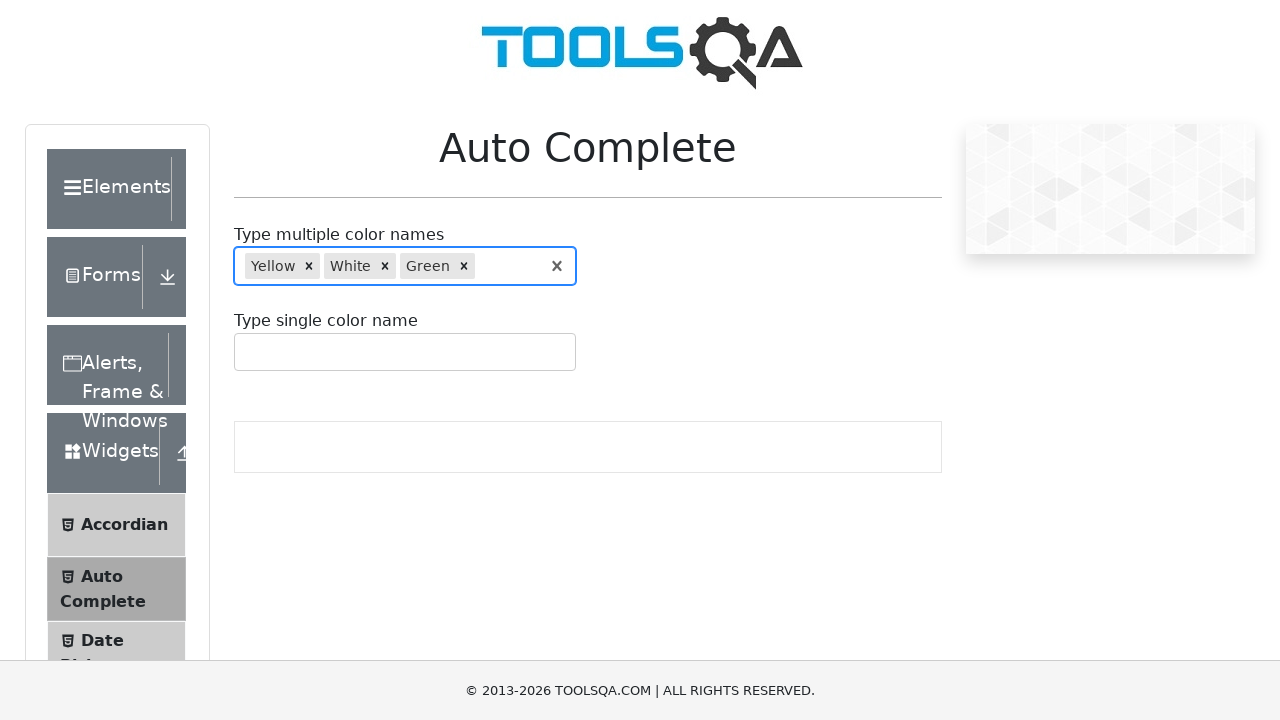

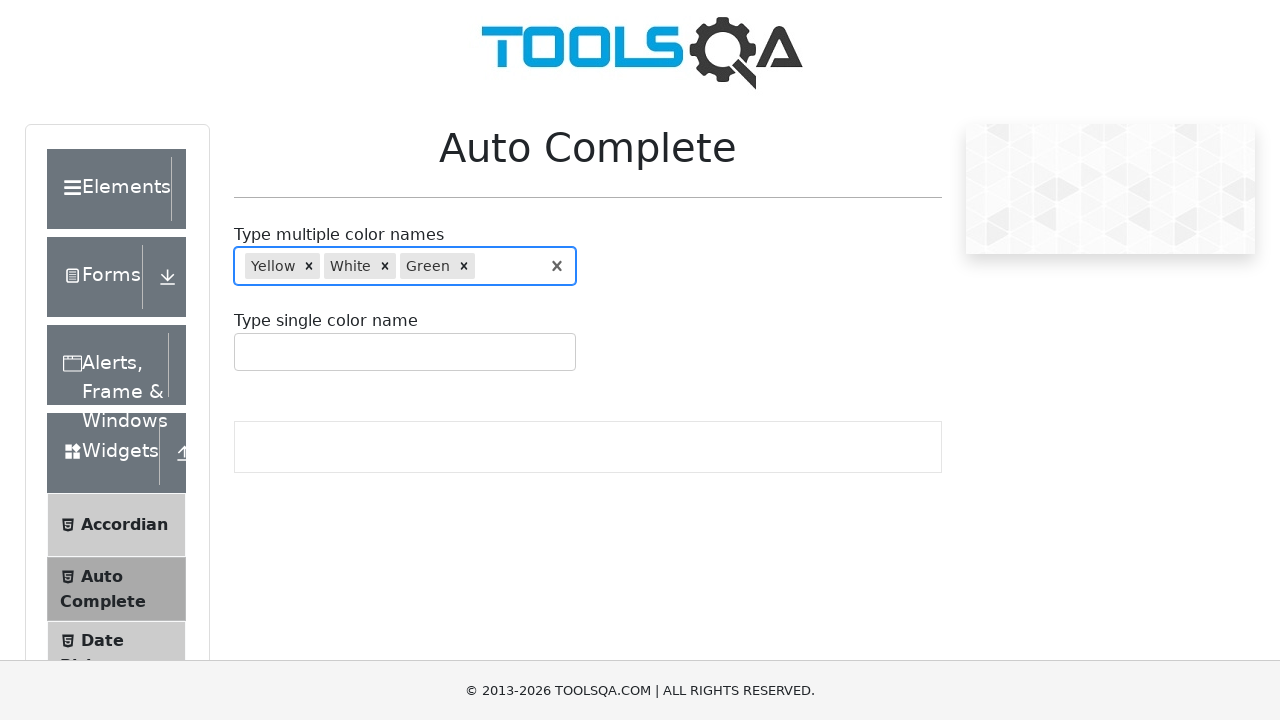